Navigates to the UN Data website, clicks on a country link, expands the Economic indicators section, and verifies that the economic data table is displayed.

Starting URL: http://data.un.org/

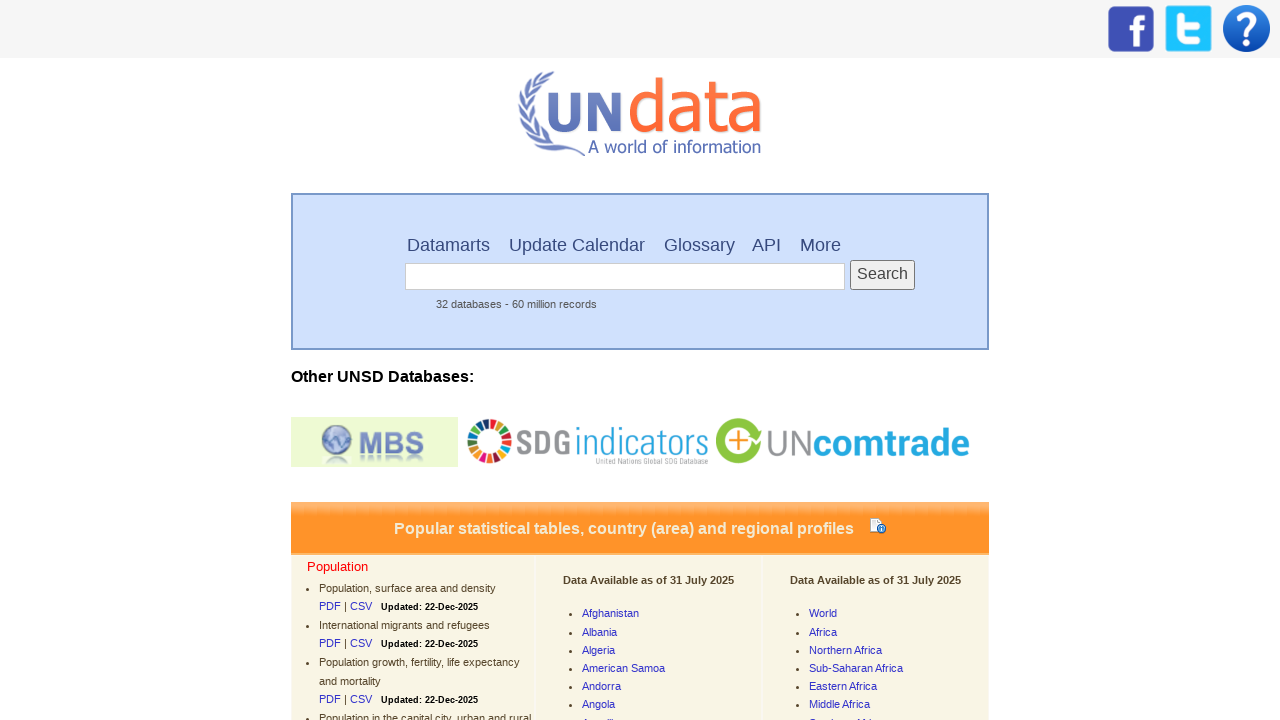

Waited for country list to load
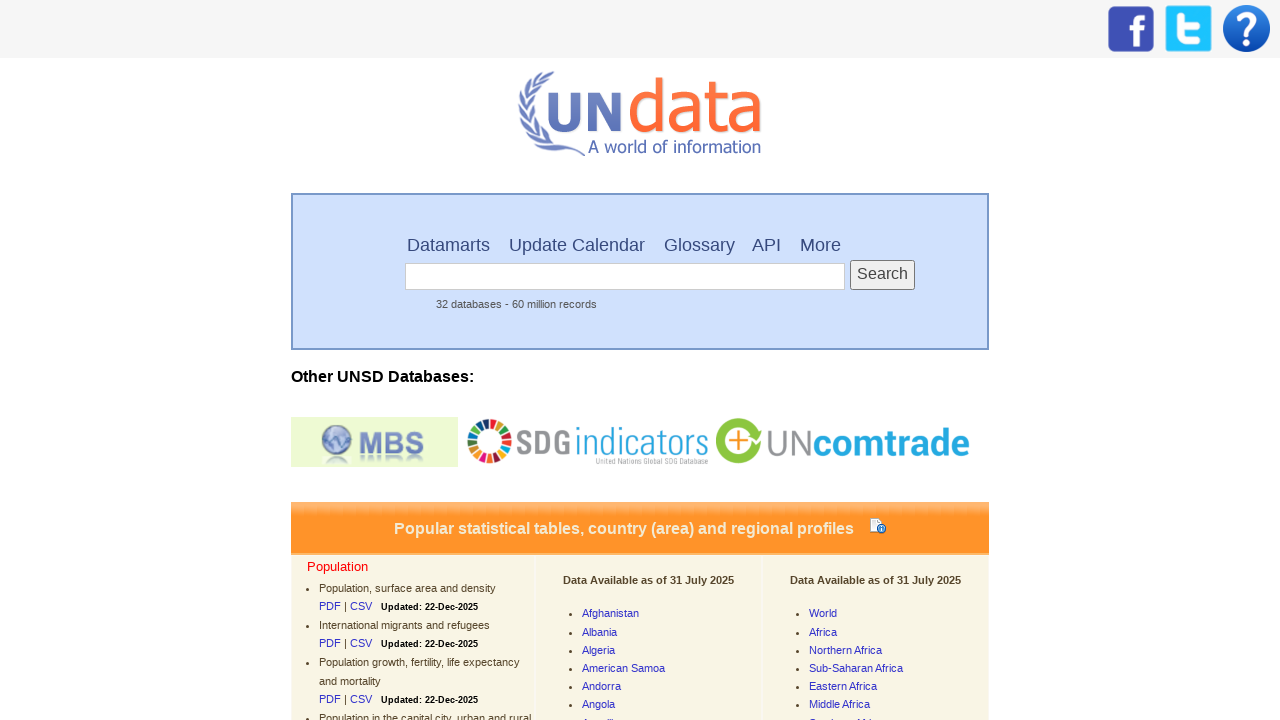

Clicked the first country link at (610, 613) on div.CountryList a[href*="en/iso"] >> nth=0
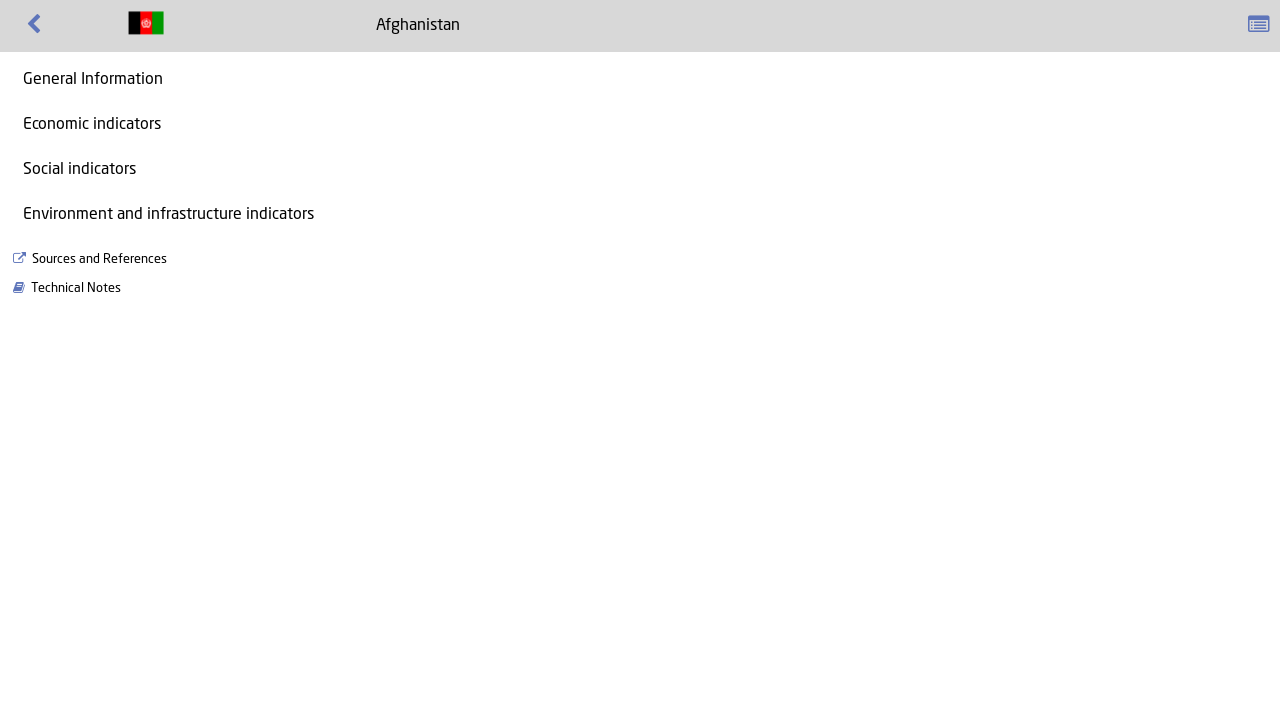

Country page loaded
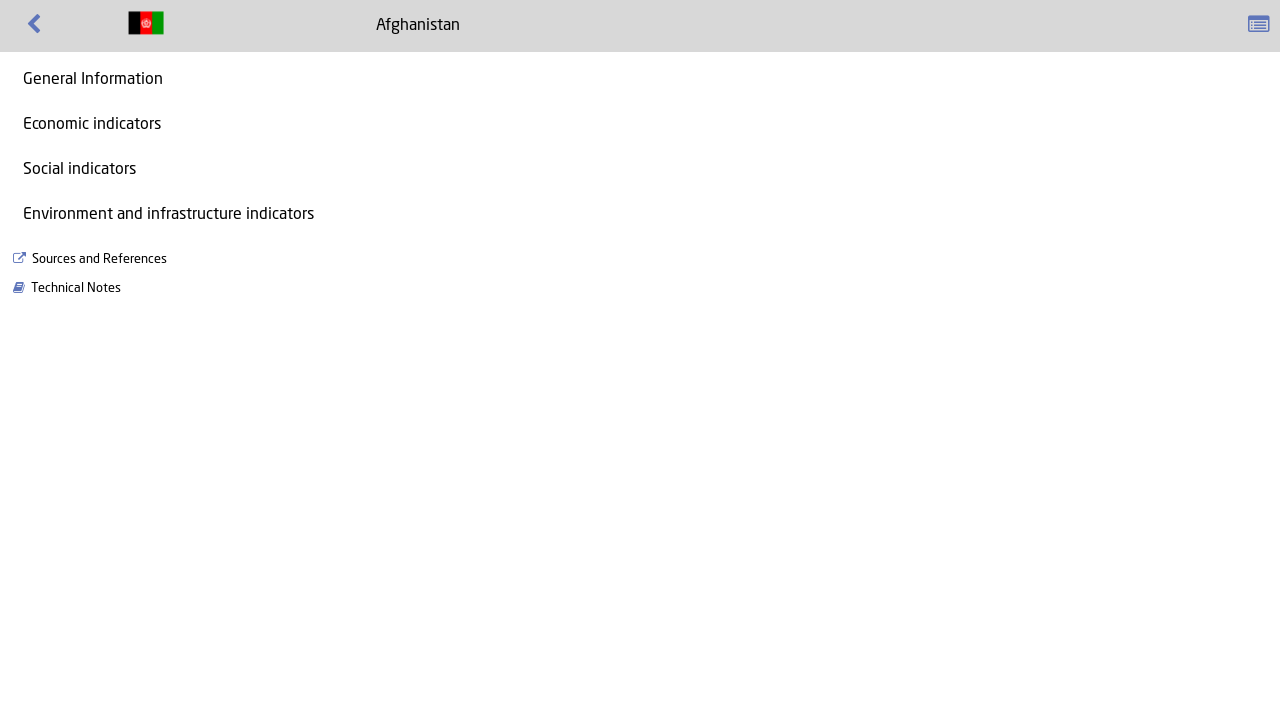

Expanded the Economic indicators section
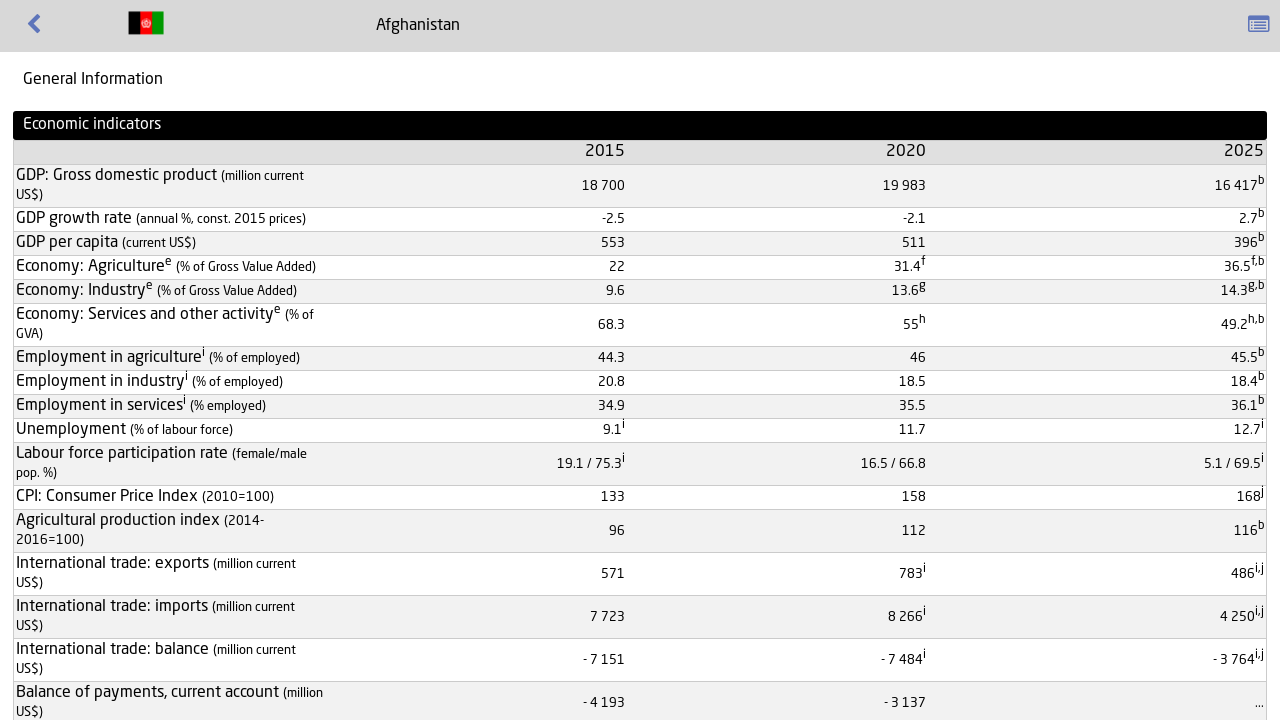

Economic indicators table became visible
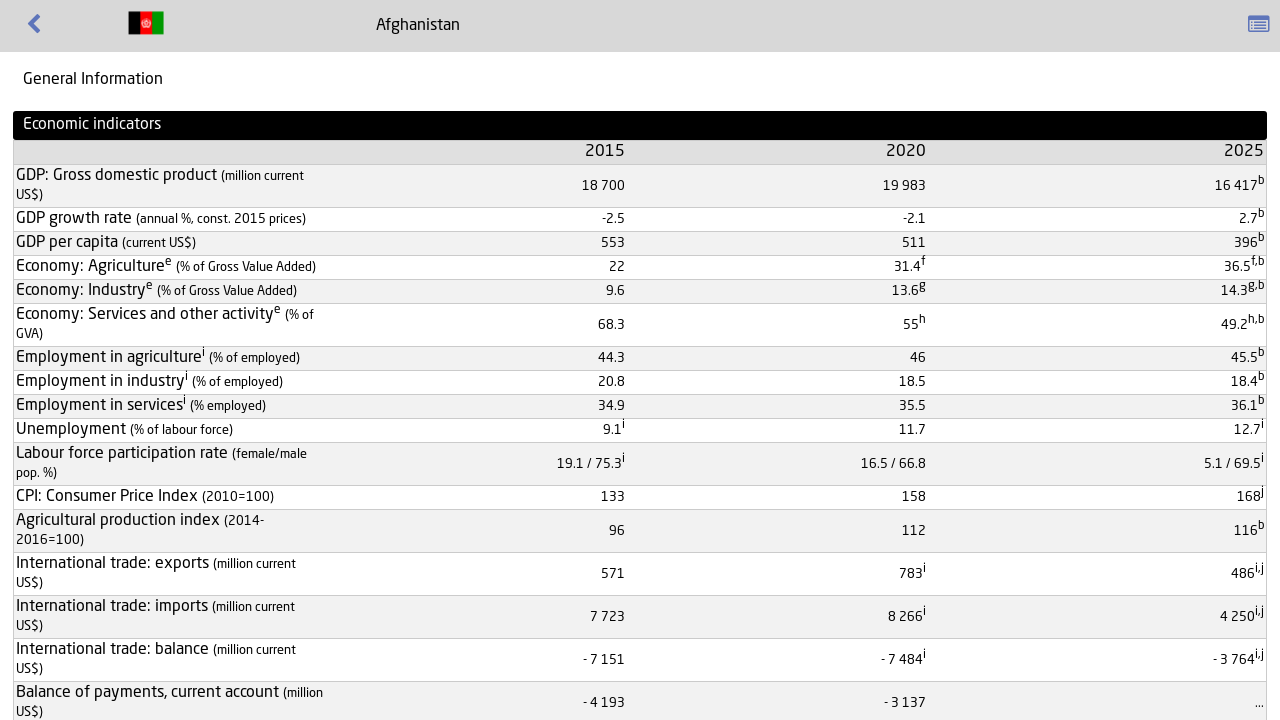

Economic data table rows are displayed
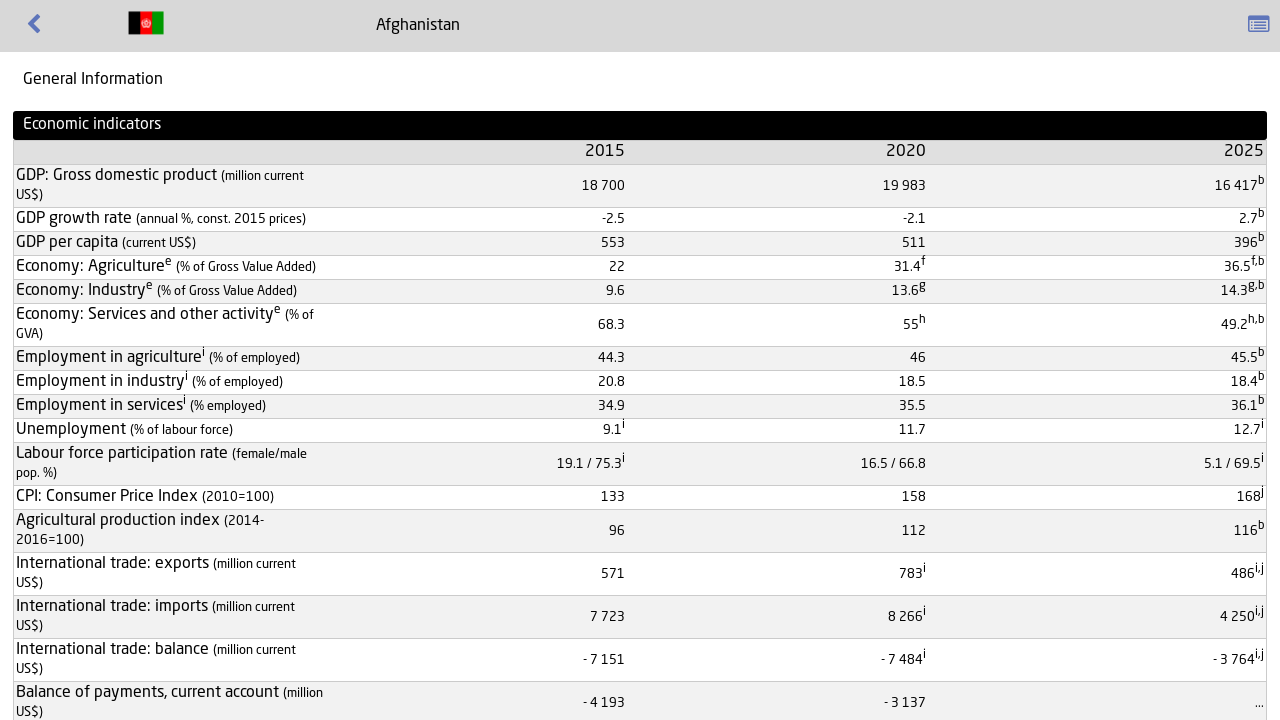

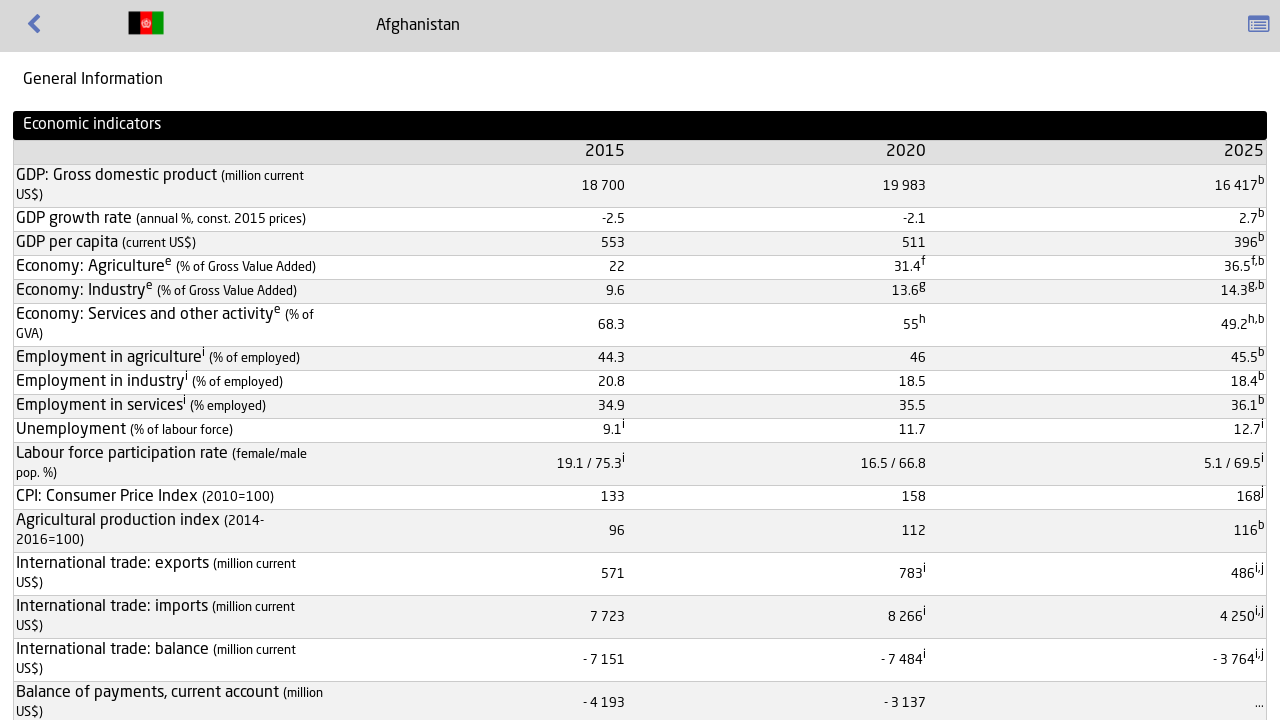